Navigates to a testing practice site and clicks all checkboxes on the page

Starting URL: https://artoftesting.com/samplesiteforselenium

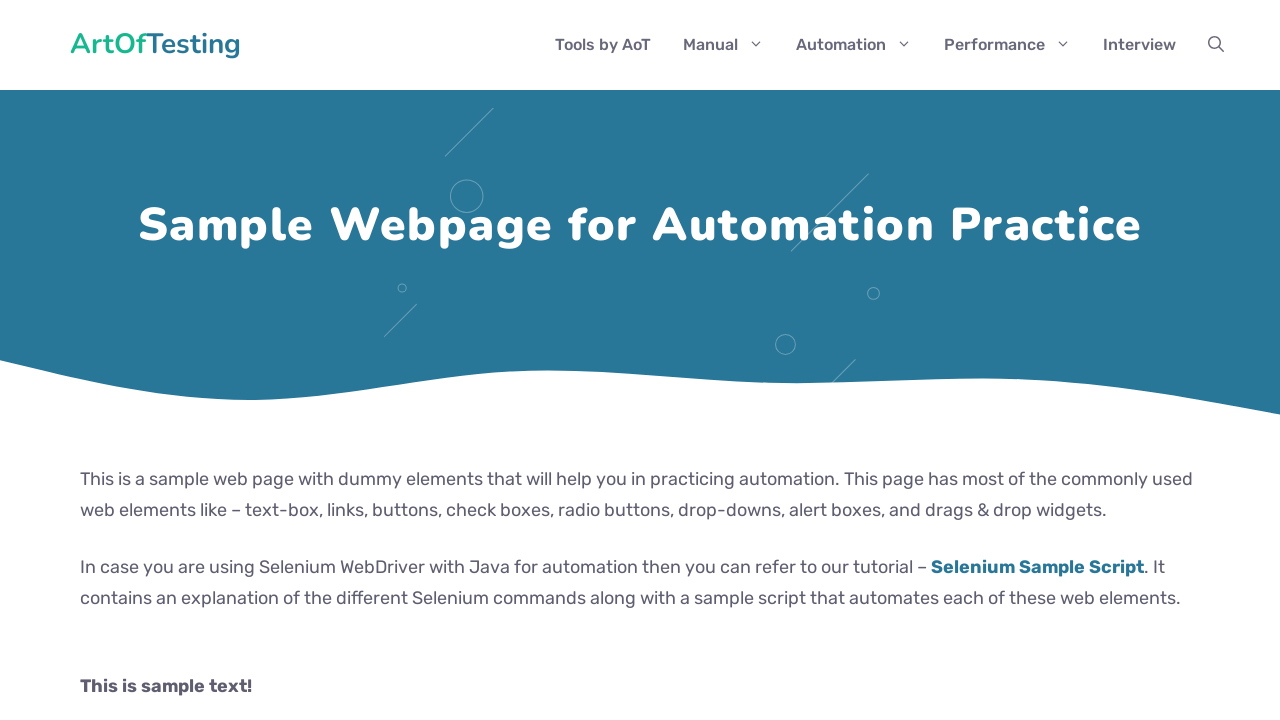

Navigated to Art of Testing sample site
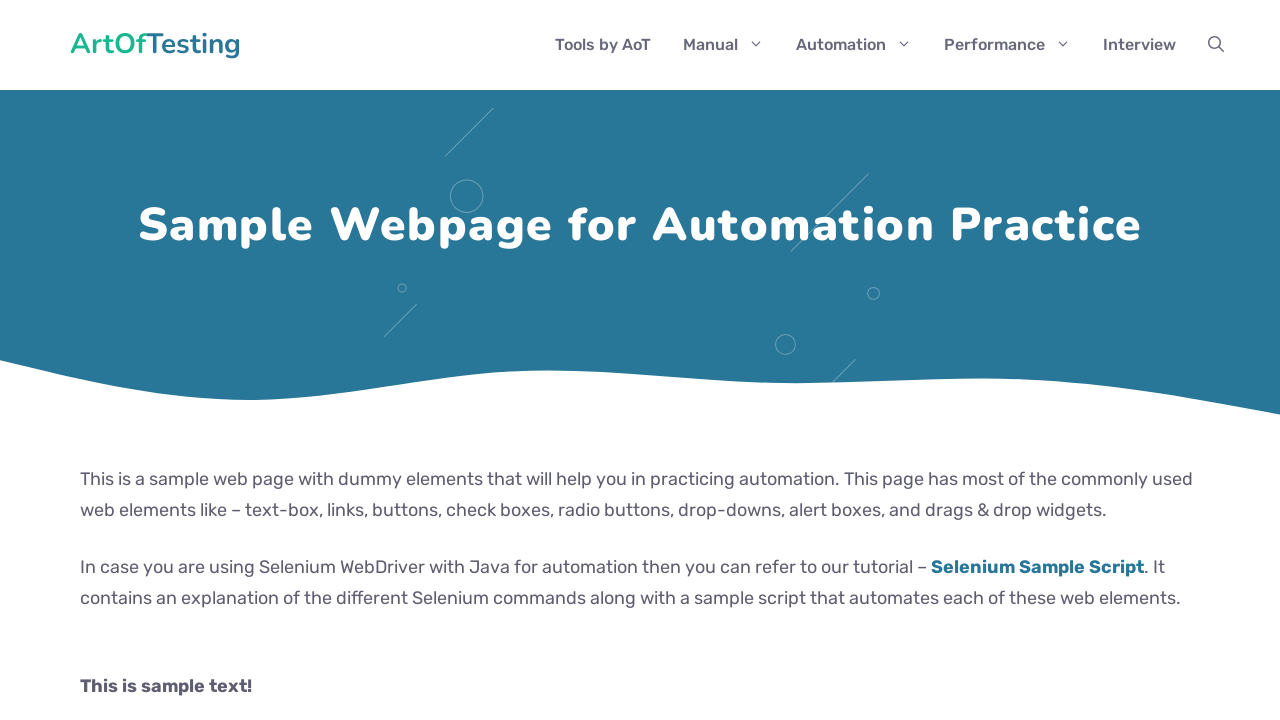

Located all checkboxes on the page
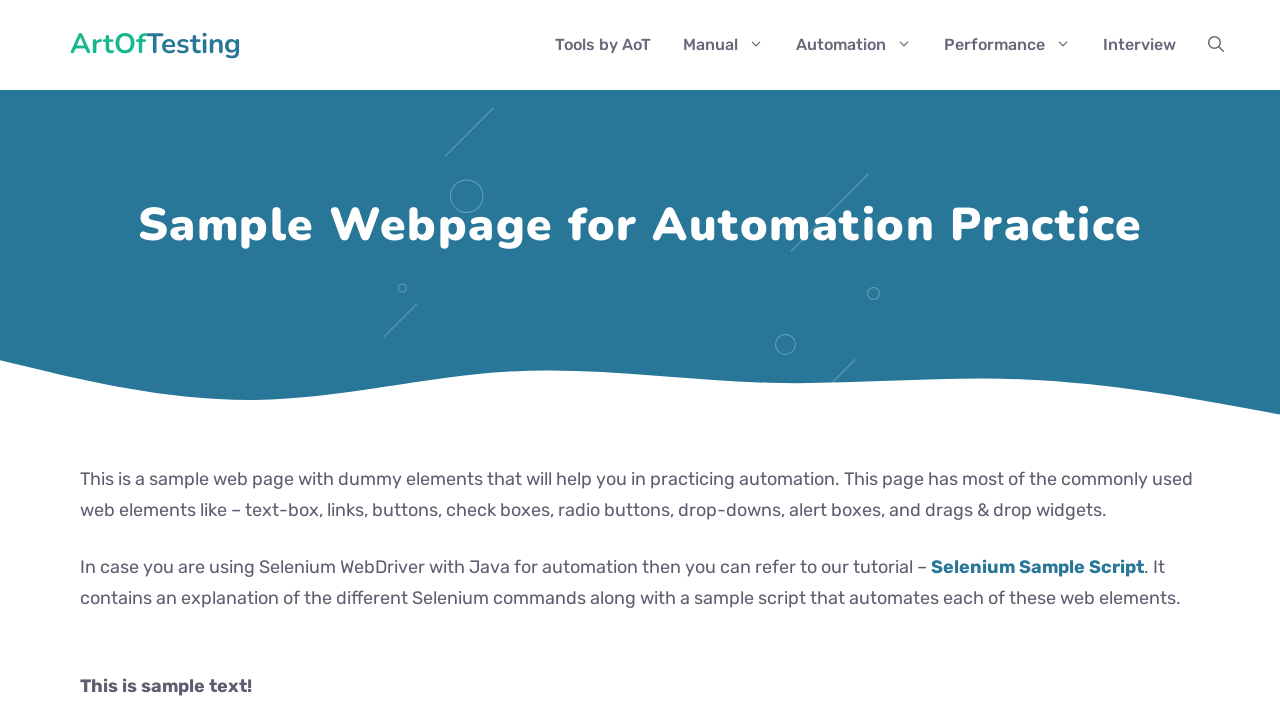

Clicked a checkbox at (86, 360) on input[type='checkbox'] >> nth=0
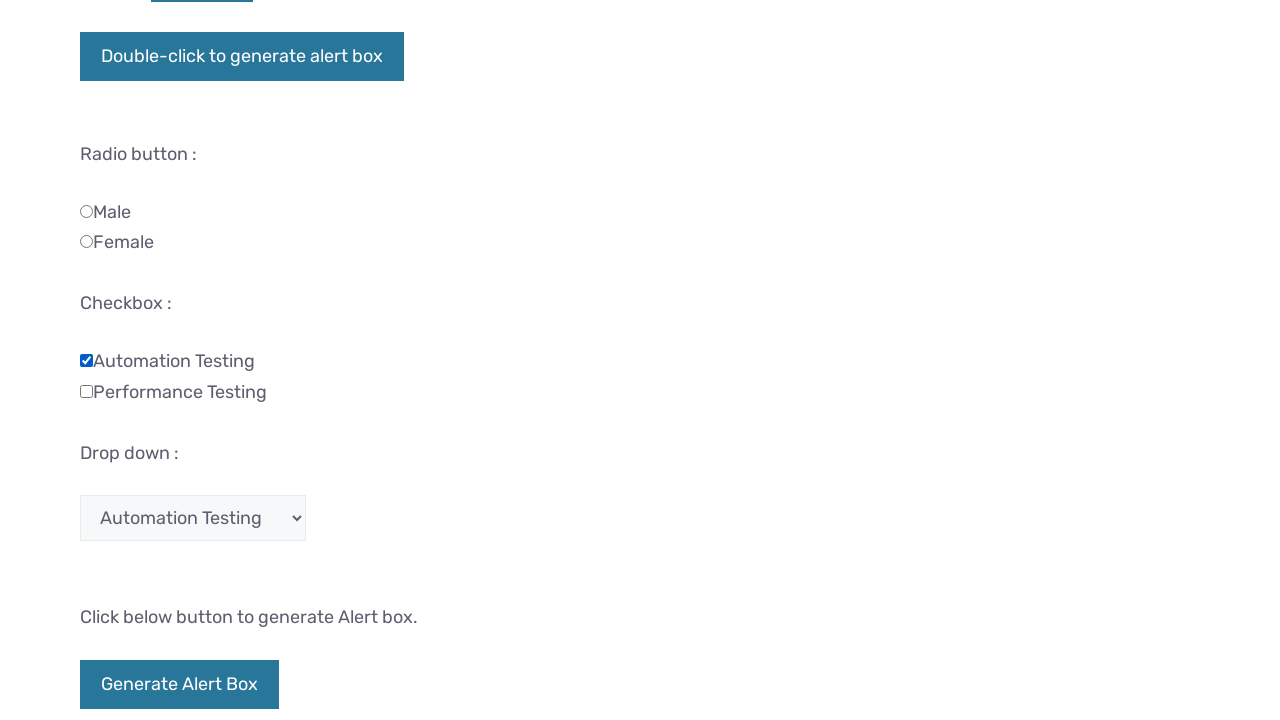

Clicked a checkbox at (86, 391) on input[type='checkbox'] >> nth=1
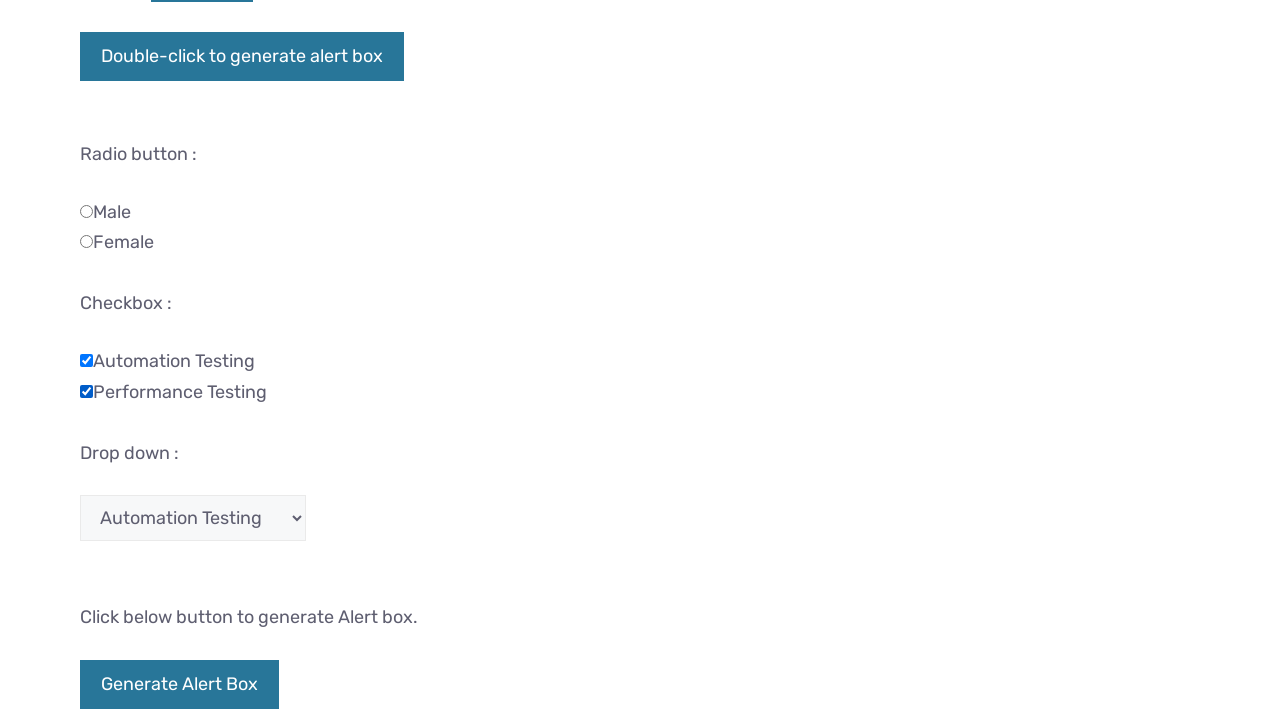

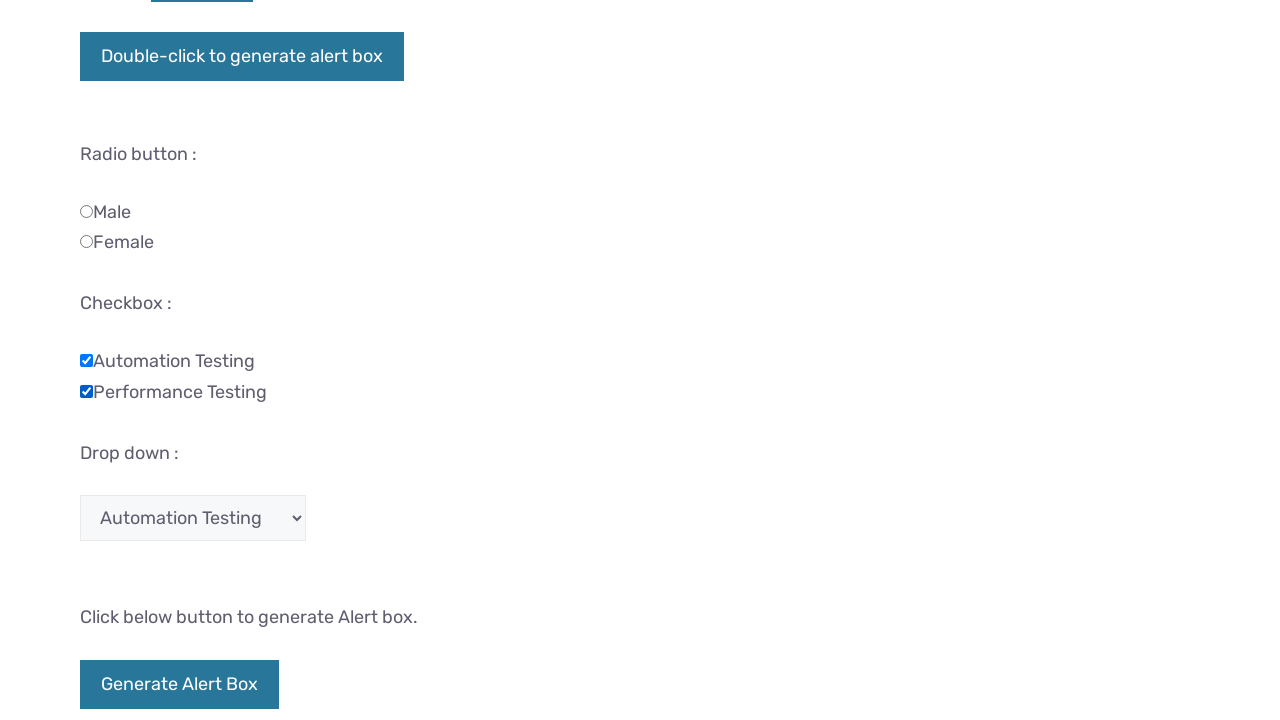